Tests tooltip functionality by hovering over an age input field within an iframe

Starting URL: https://jqueryui.com/tooltip/

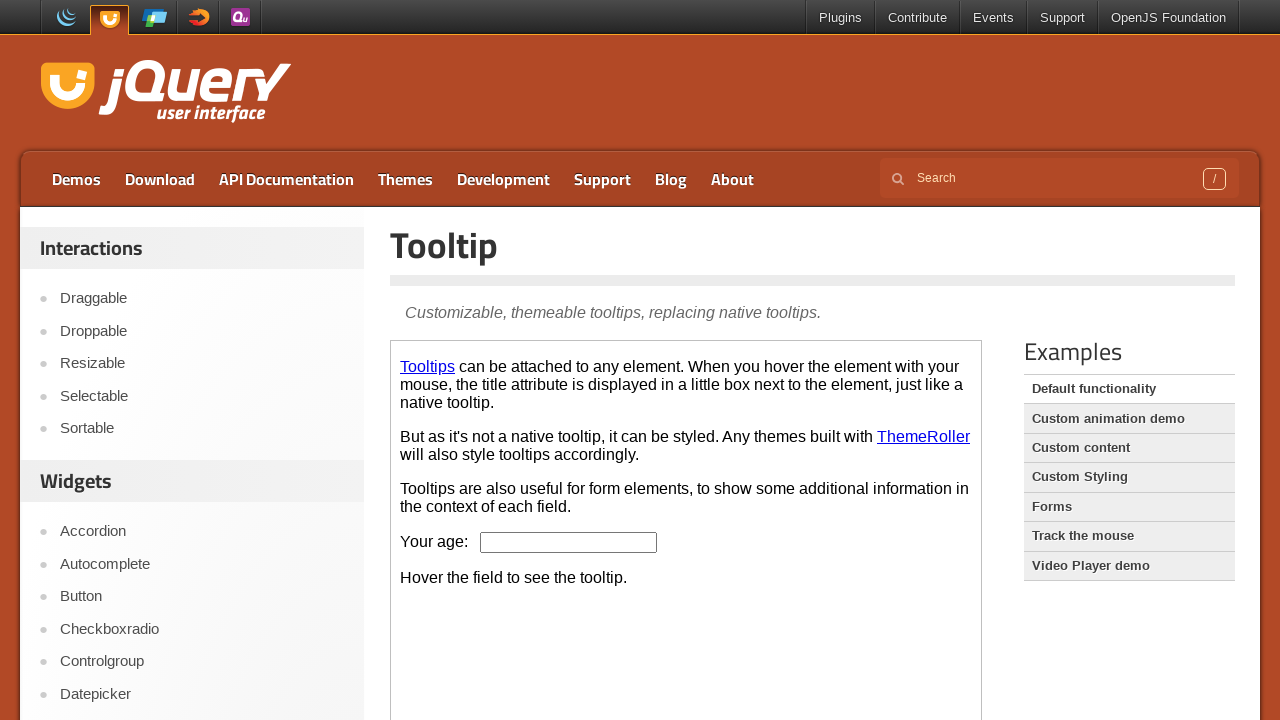

Located the demo frame
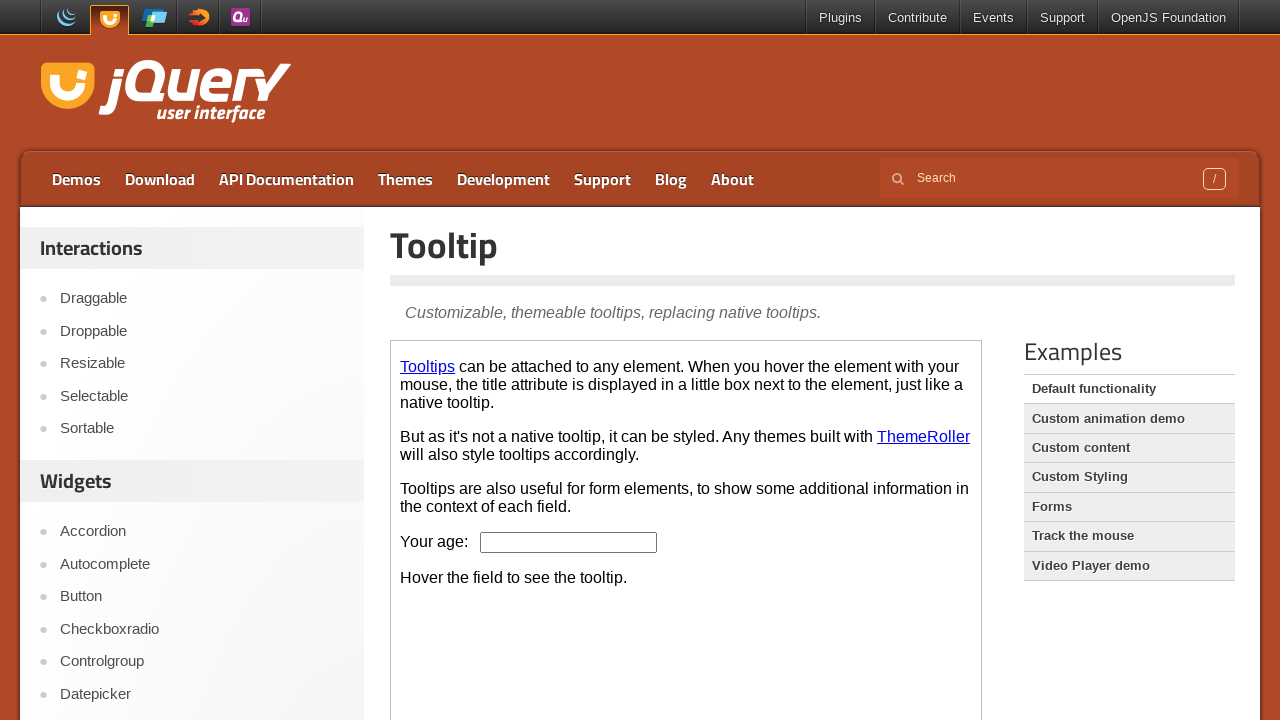

Hovered over the age input field at (569, 542) on .demo-frame >> internal:control=enter-frame >> #age
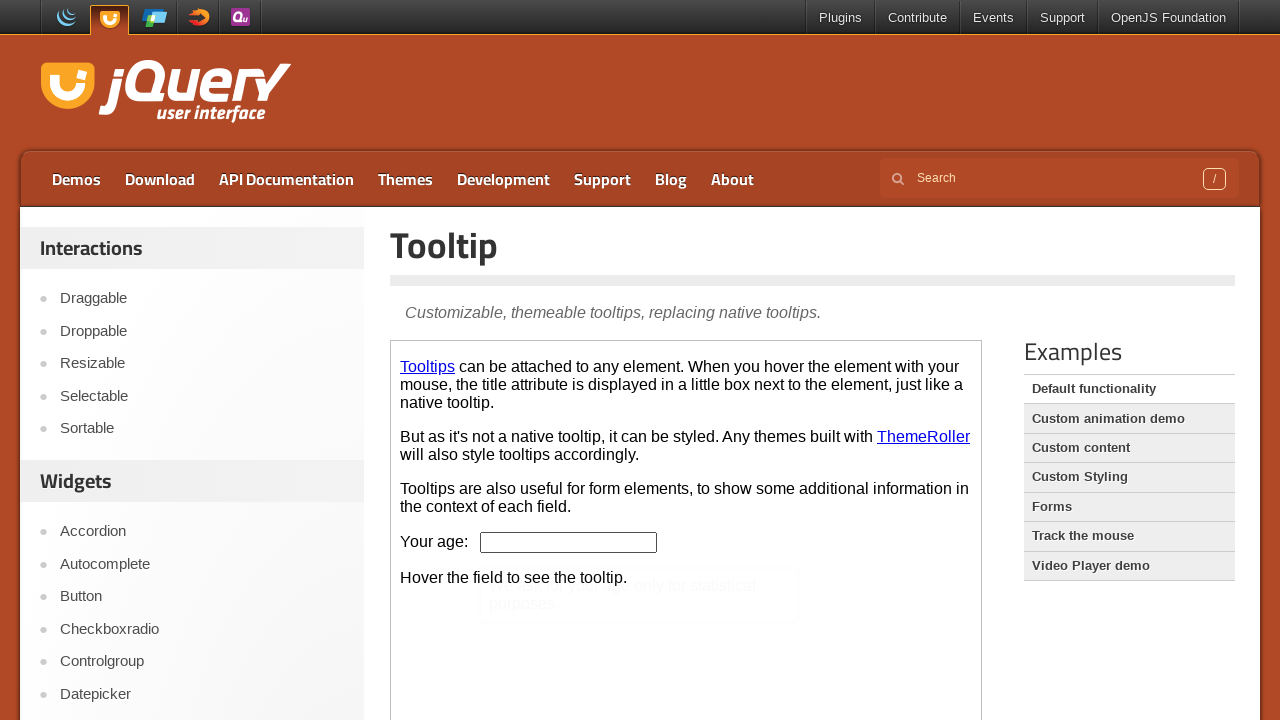

Tooltip appeared and is now visible
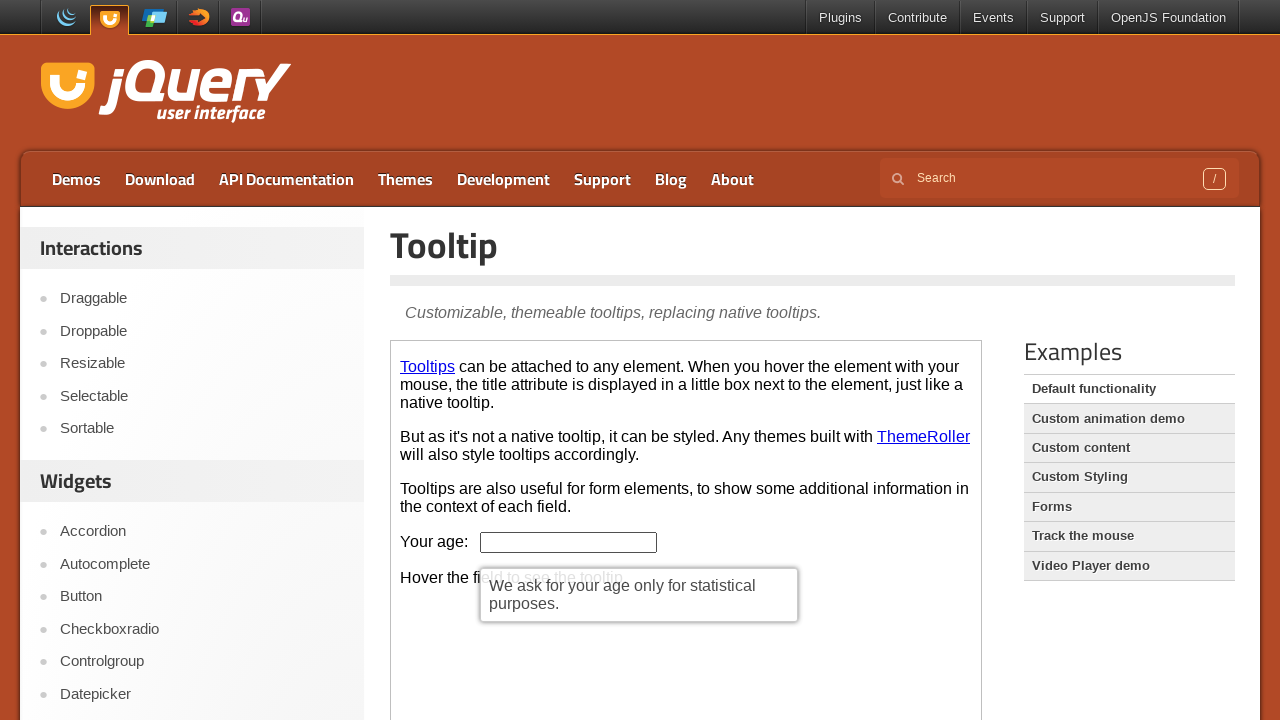

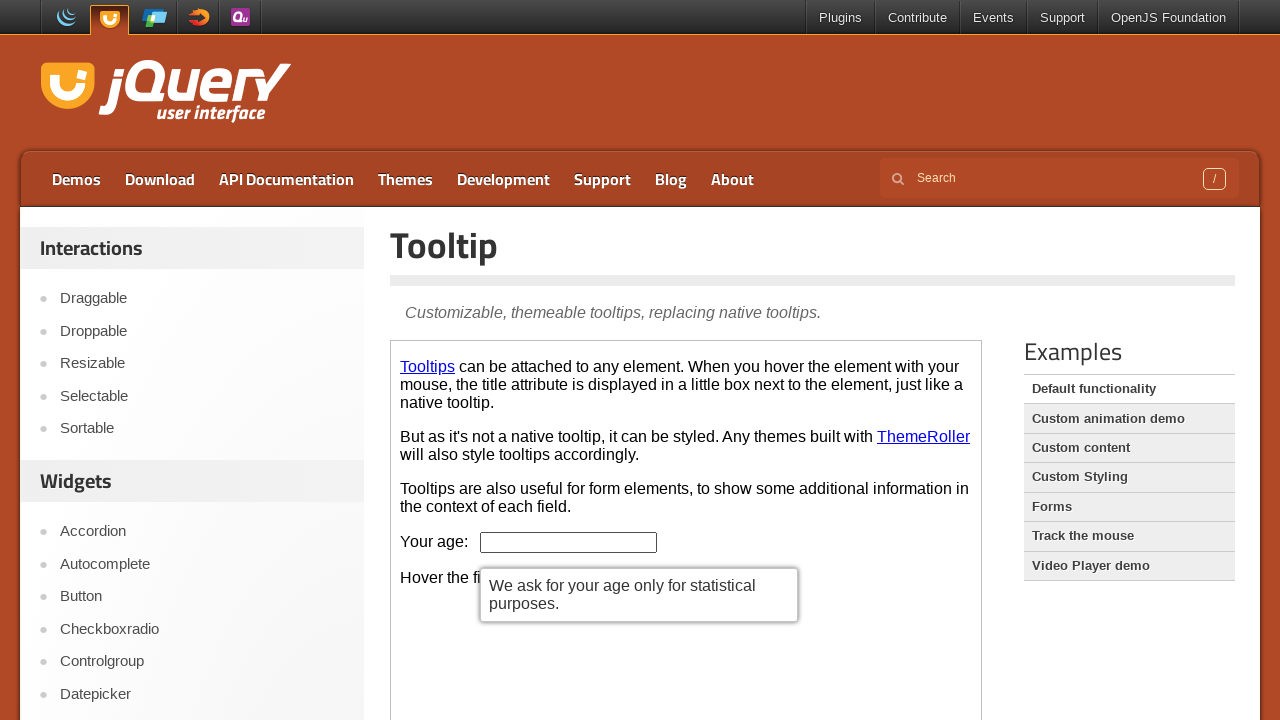